Tests dropdown select functionality by selecting an option from a dropdown menu using its value attribute

Starting URL: https://the-internet.herokuapp.com/dropdown

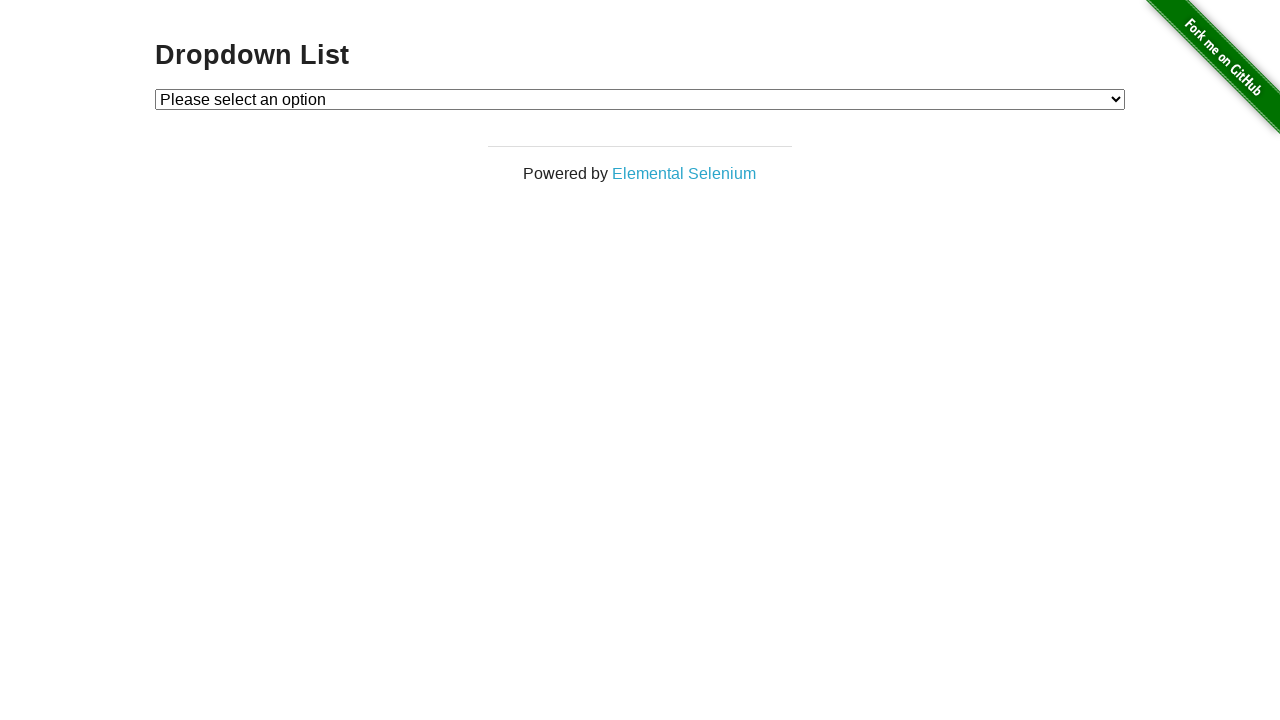

Navigated to dropdown test page
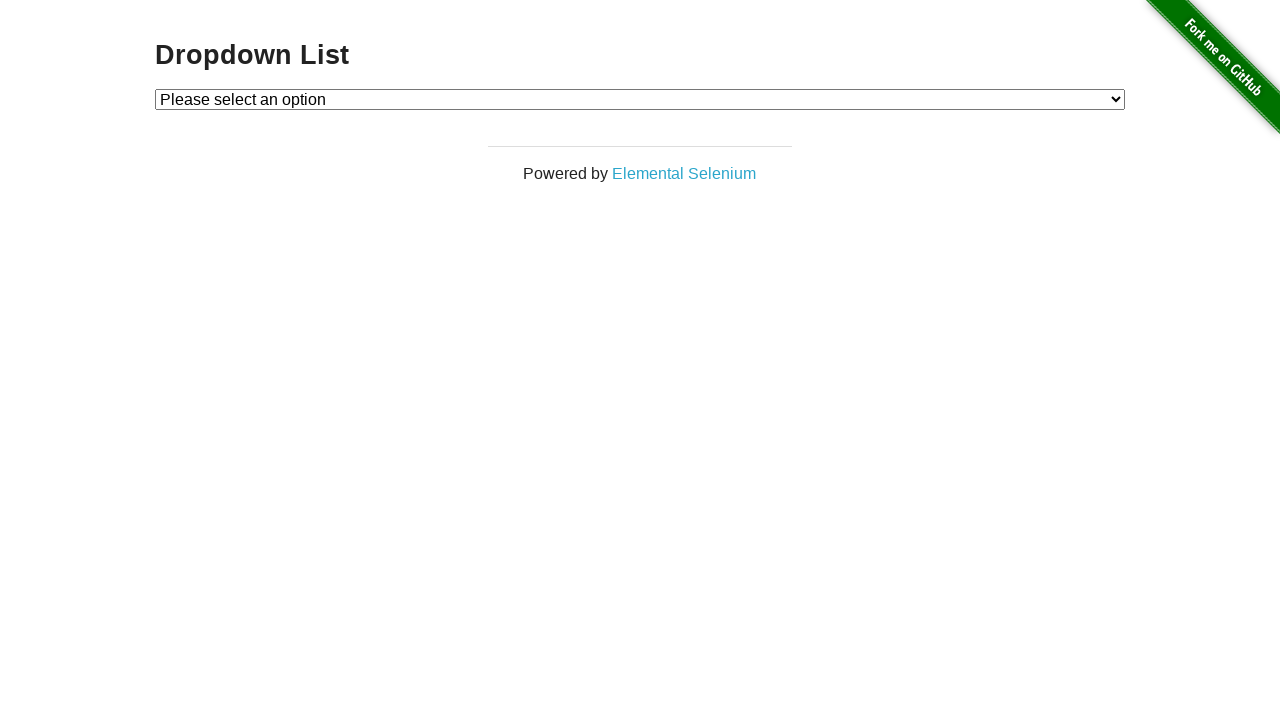

Selected option with value '1' from dropdown menu on #dropdown
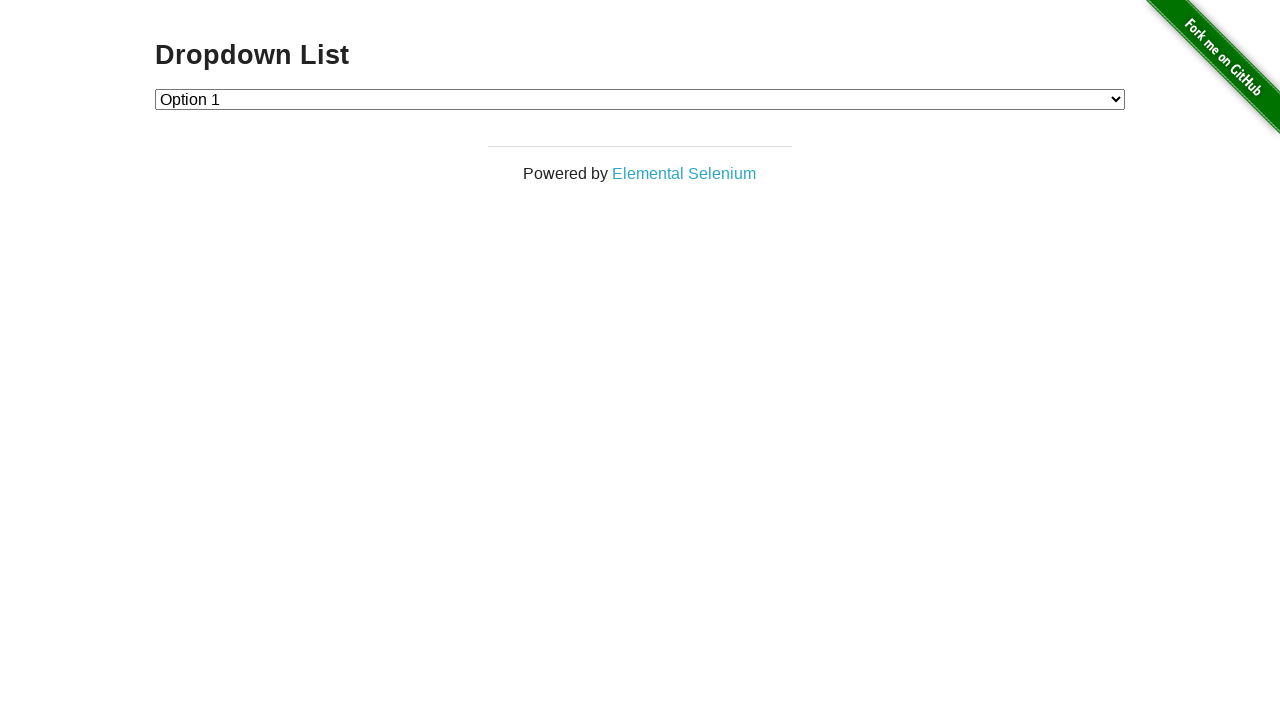

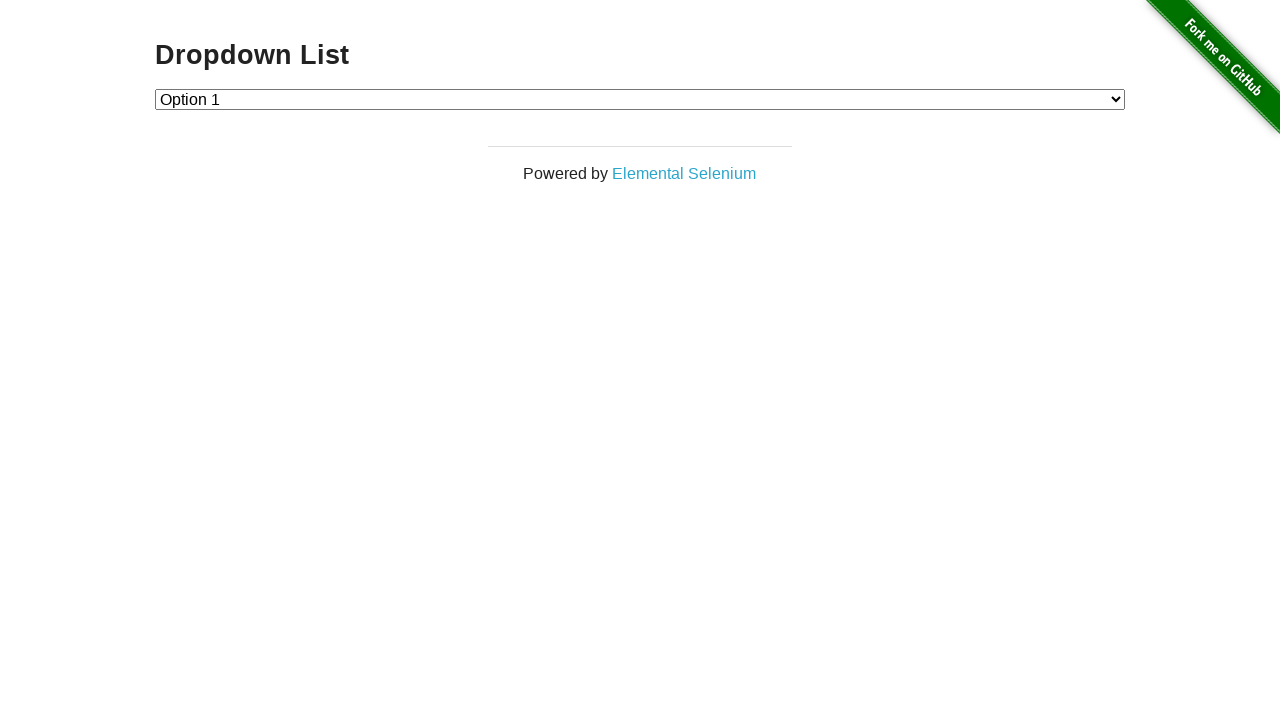